Navigates to the Playwright documentation site and clicks the "Get started" link to verify navigation to the Installation page

Starting URL: https://playwright.dev/

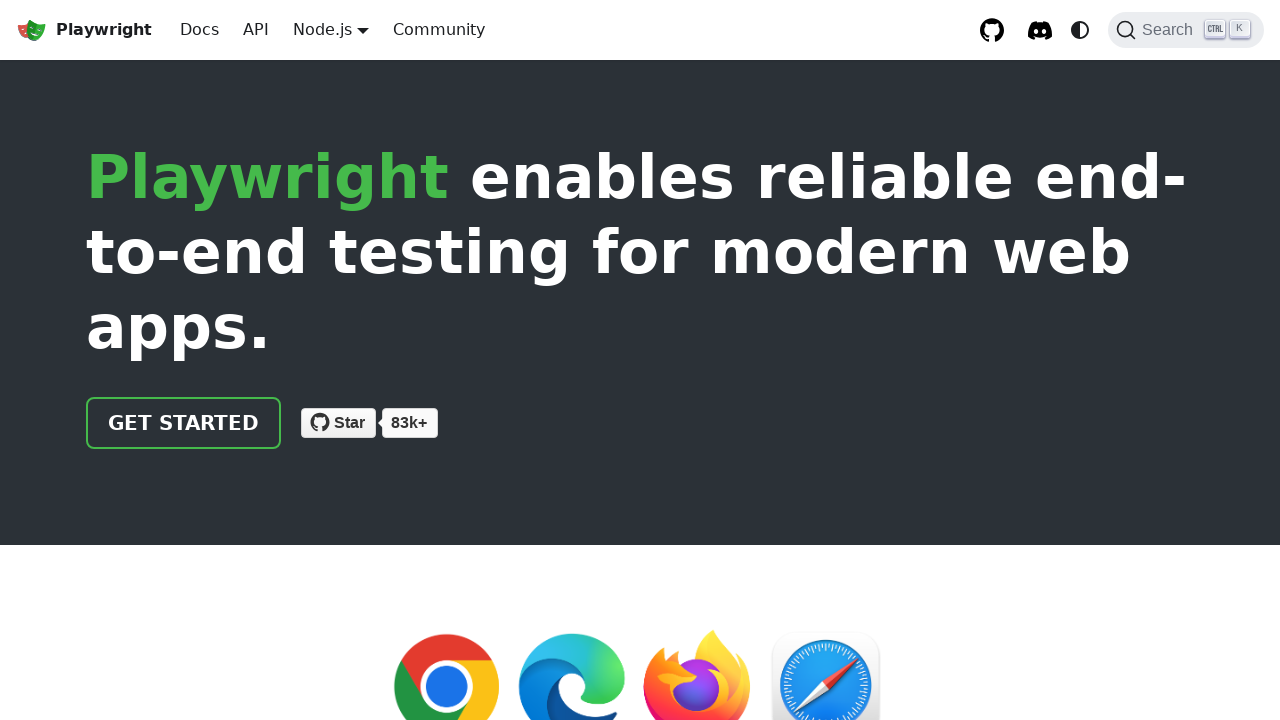

Navigated to Playwright documentation site
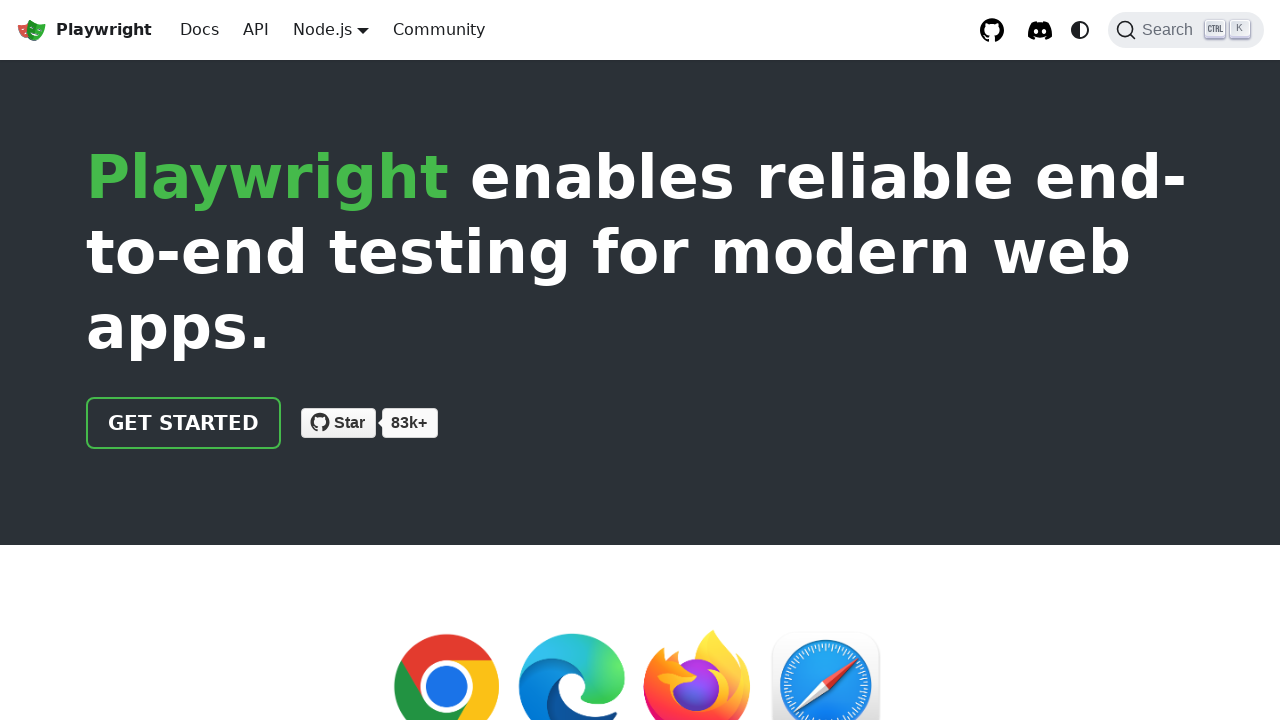

Clicked the 'Get started' link at (184, 423) on internal:role=link[name="Get started"i]
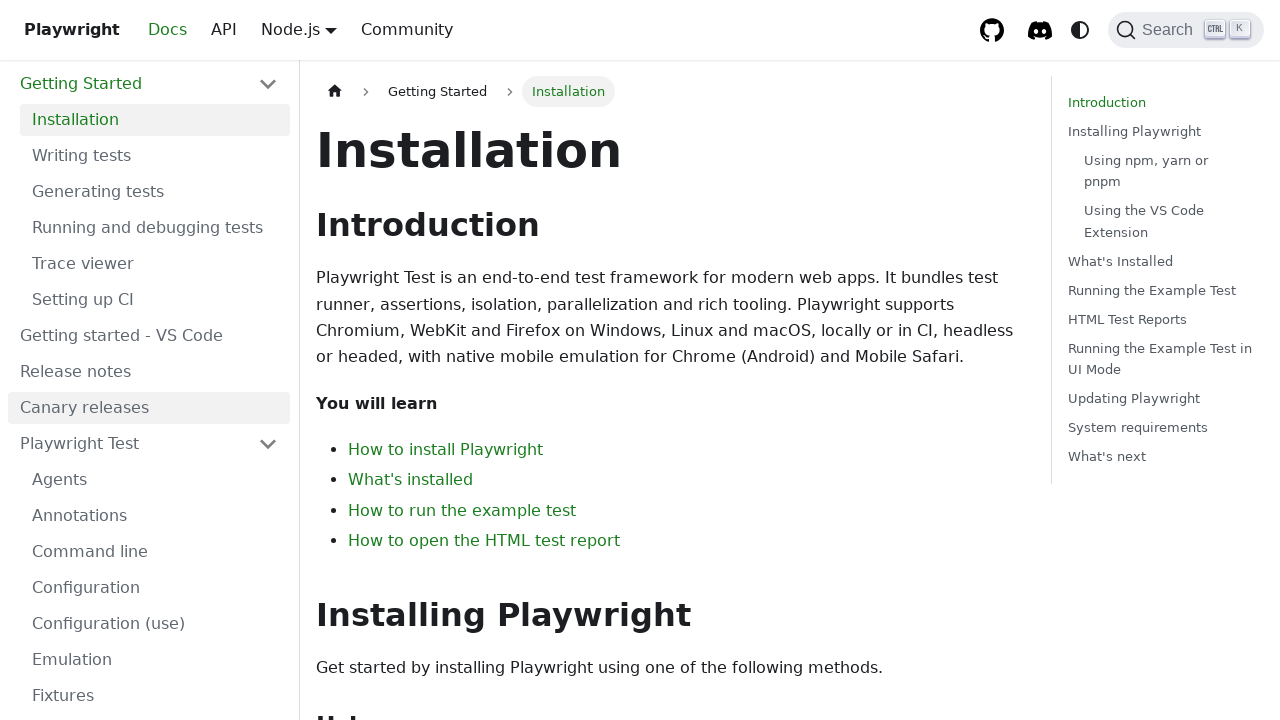

Installation page loaded with h1 heading present
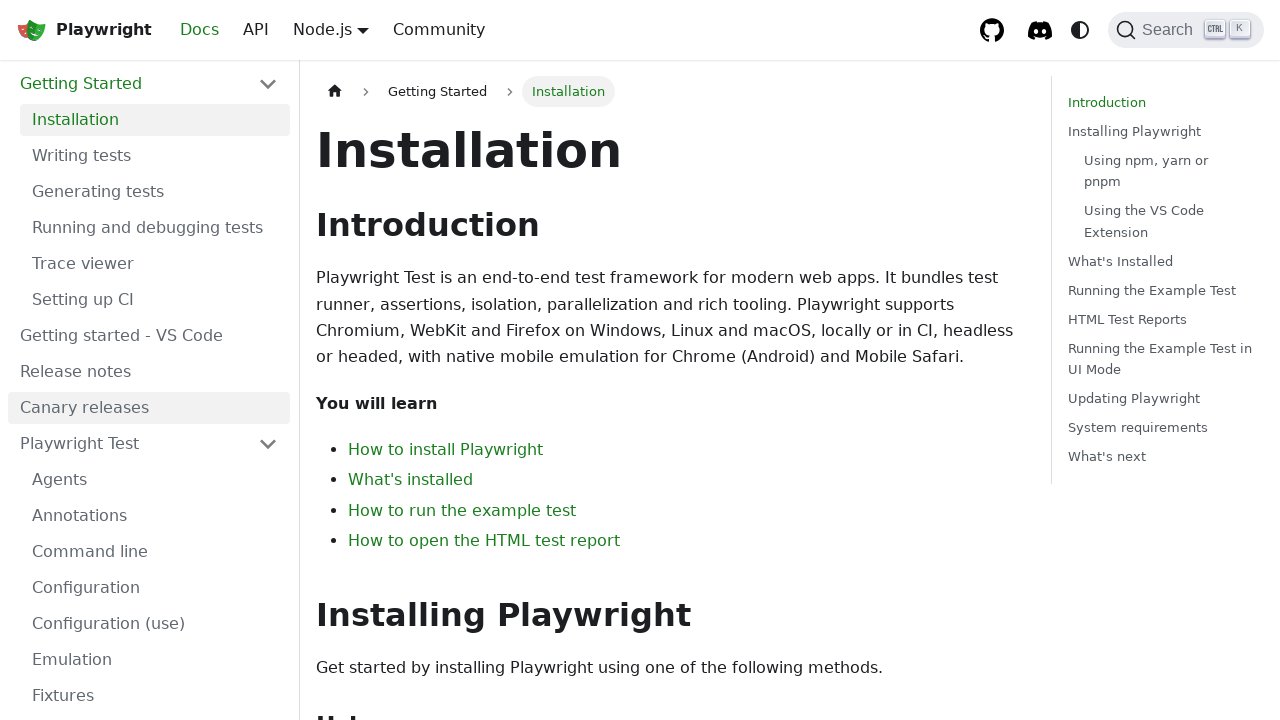

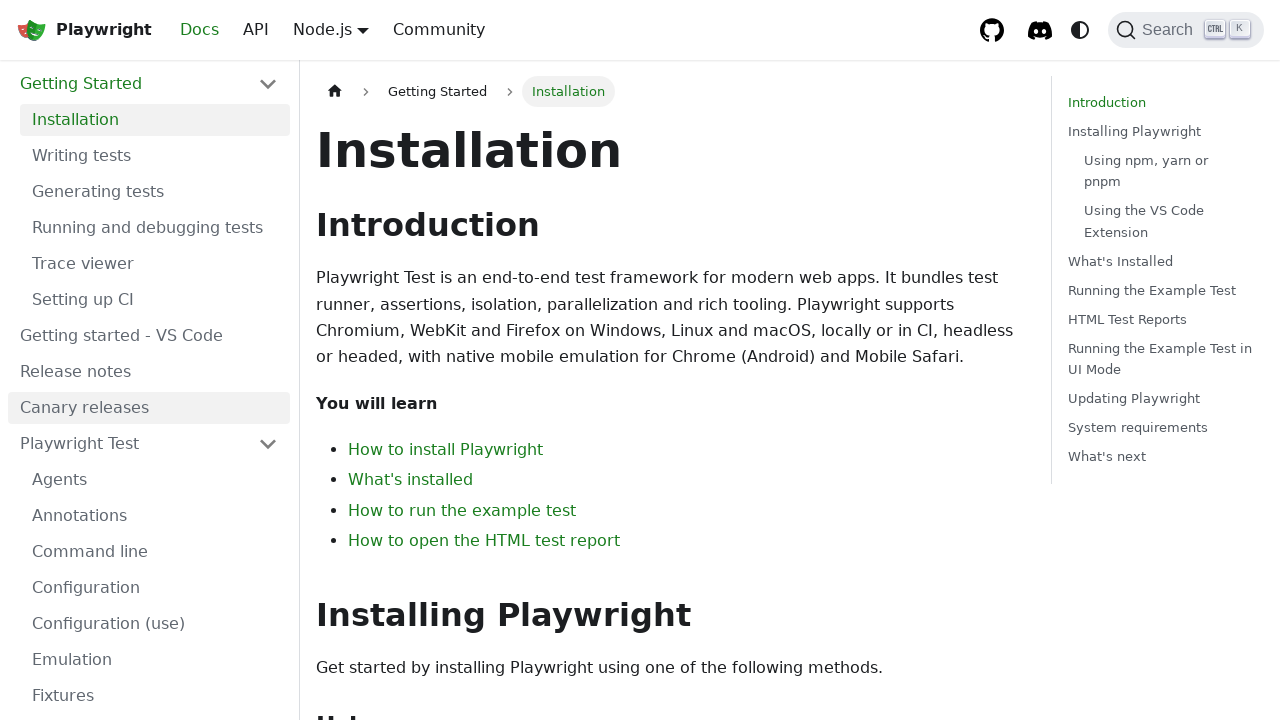